Tests navigation on the-internet.herokuapp.com by clicking the A/B Testing link and verifying the page title is "The Internet"

Starting URL: https://the-internet.herokuapp.com/

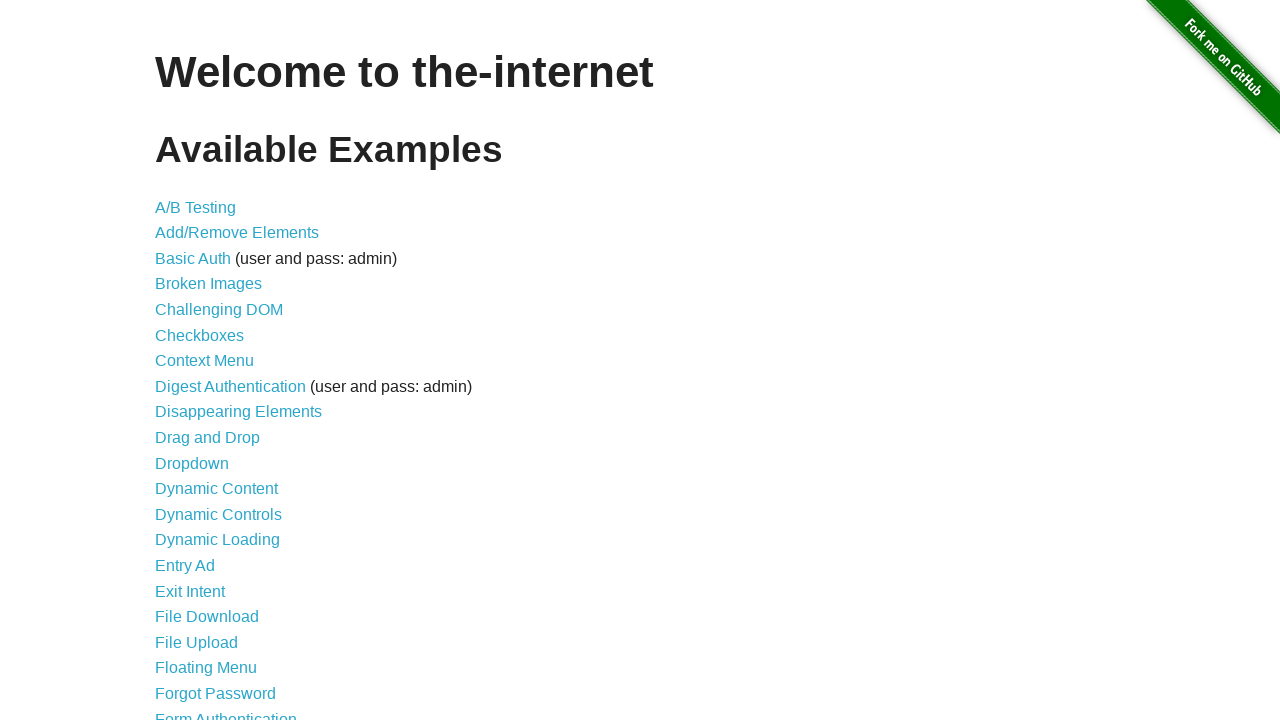

Navigated to https://the-internet.herokuapp.com/
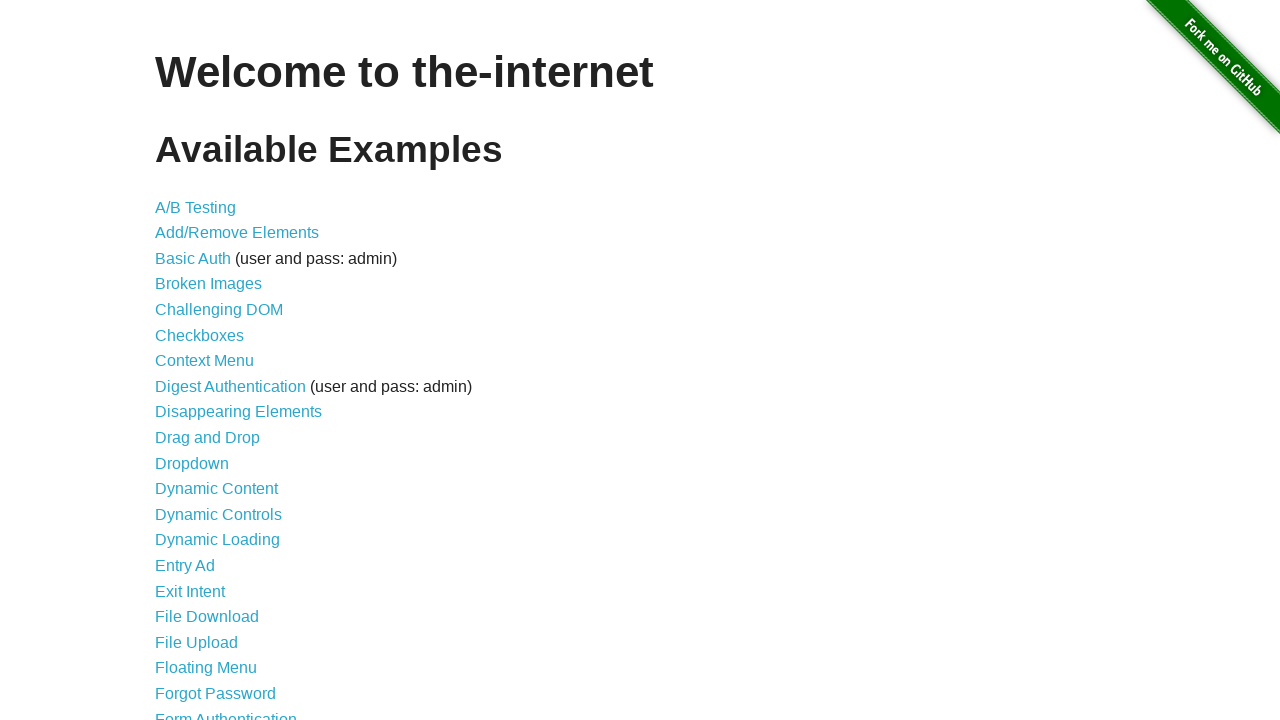

Clicked on A/B Testing link at (196, 207) on a:has-text('A/B Testing')
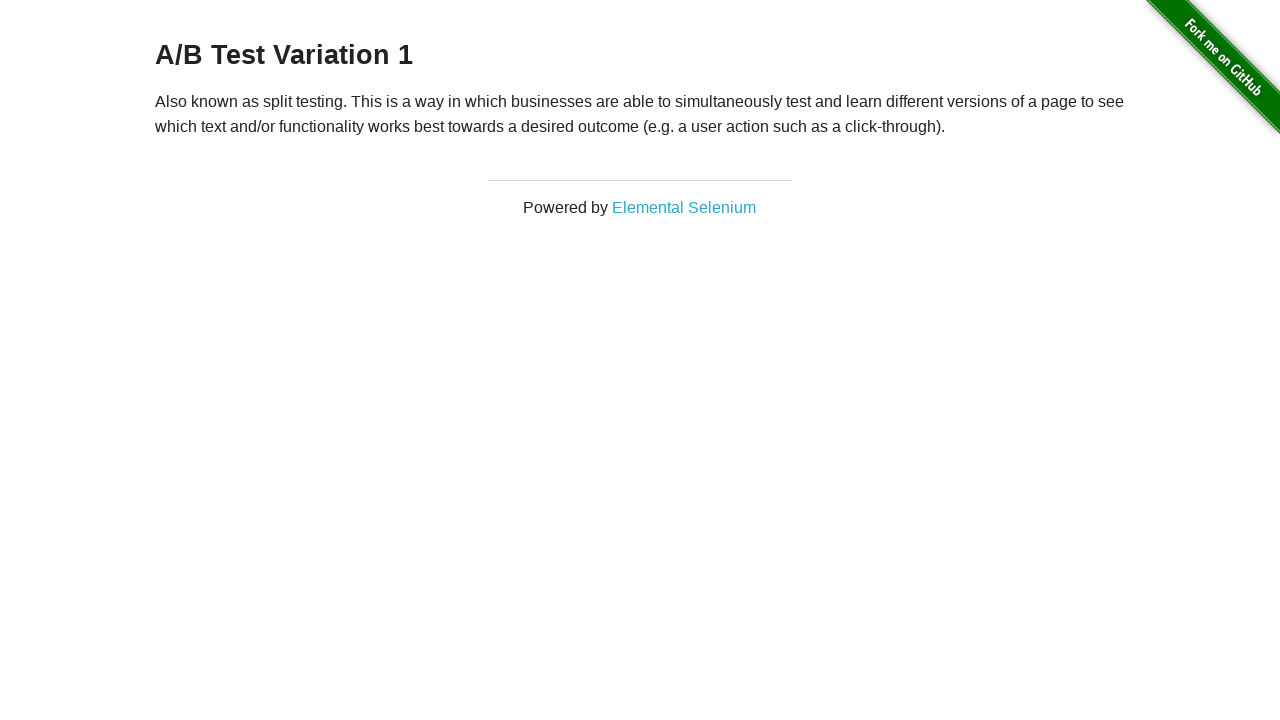

Verified page title is 'The Internet'
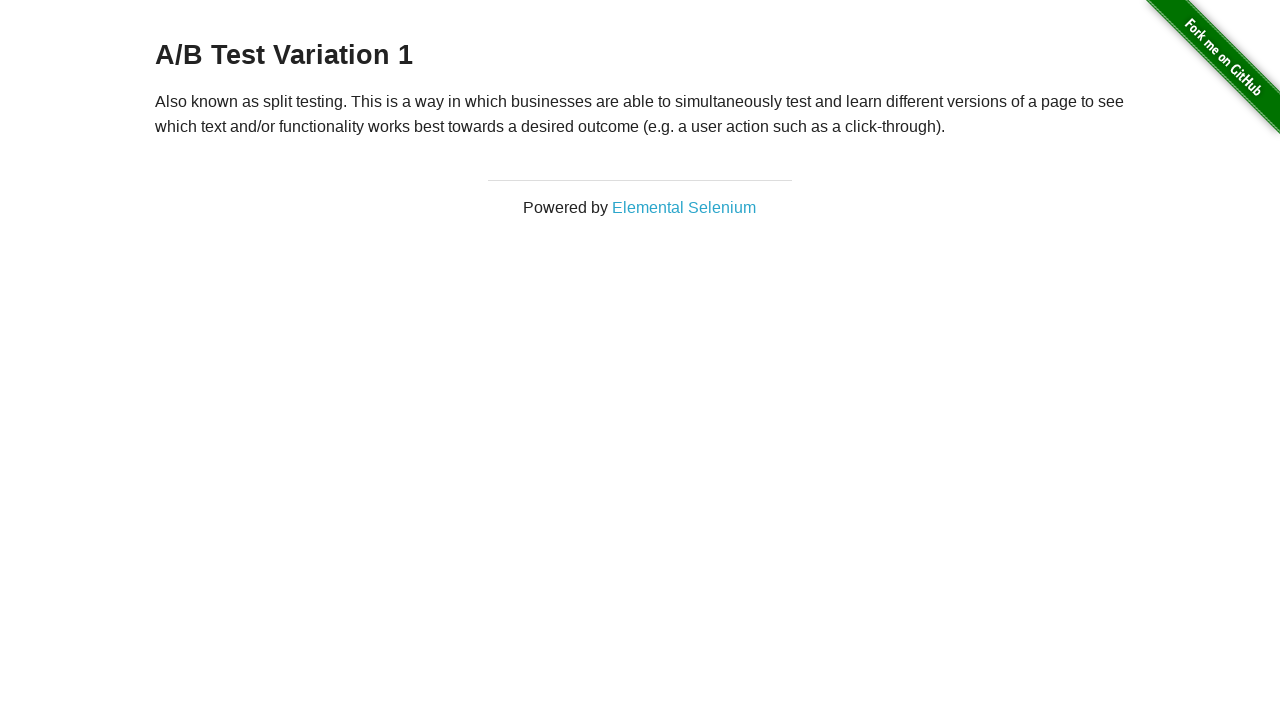

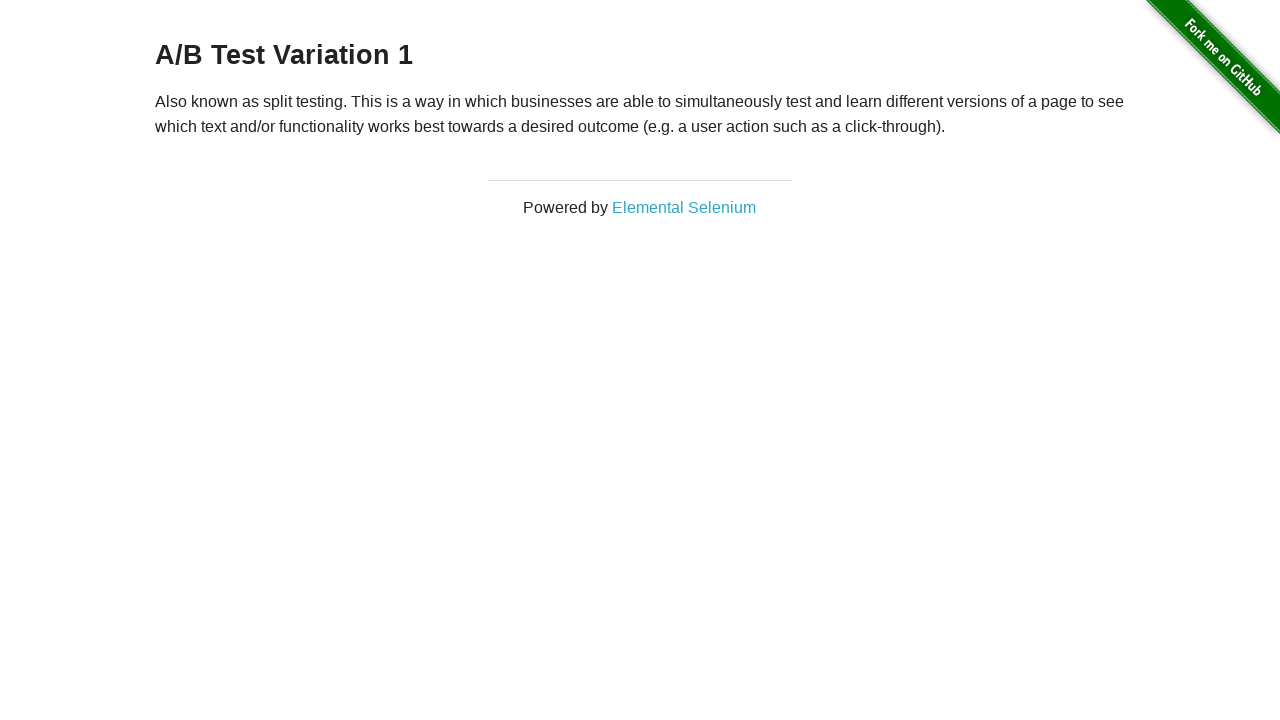